Tests closing a popup advertisement by waiting for it to appear and clicking the close button

Starting URL: https://practice-automation.com/ads/

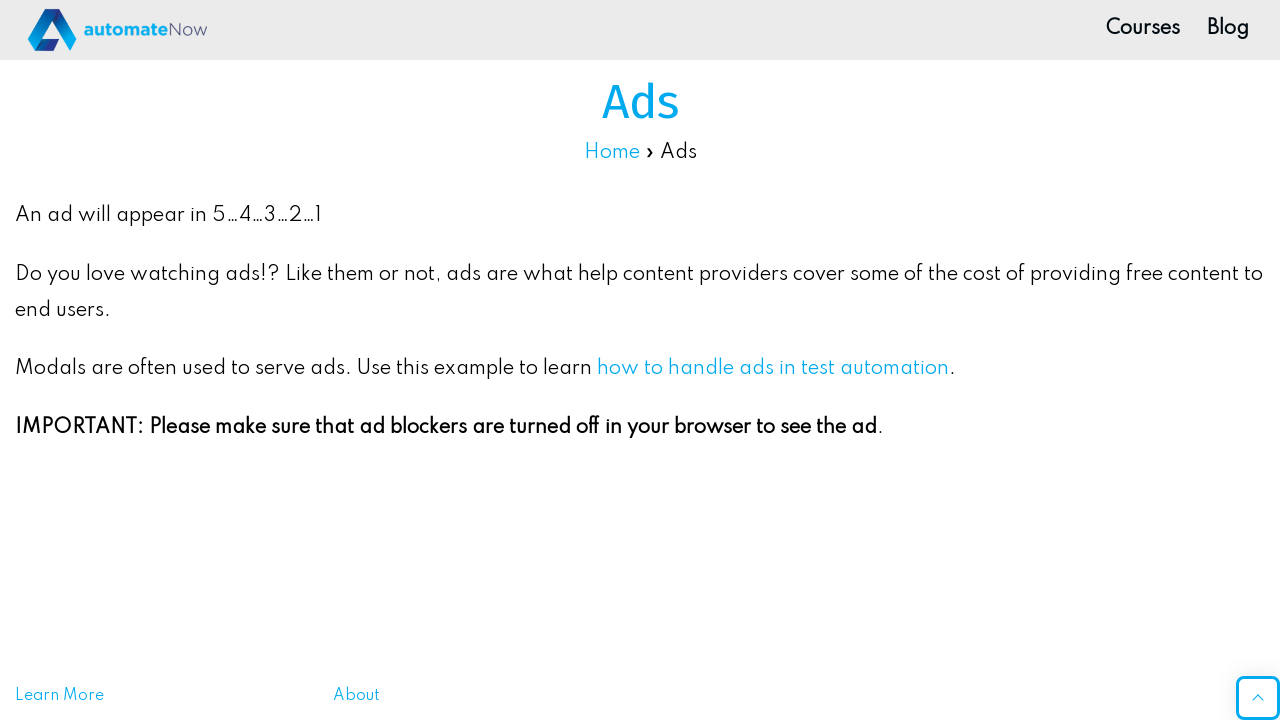

Waited for popup close button to become visible
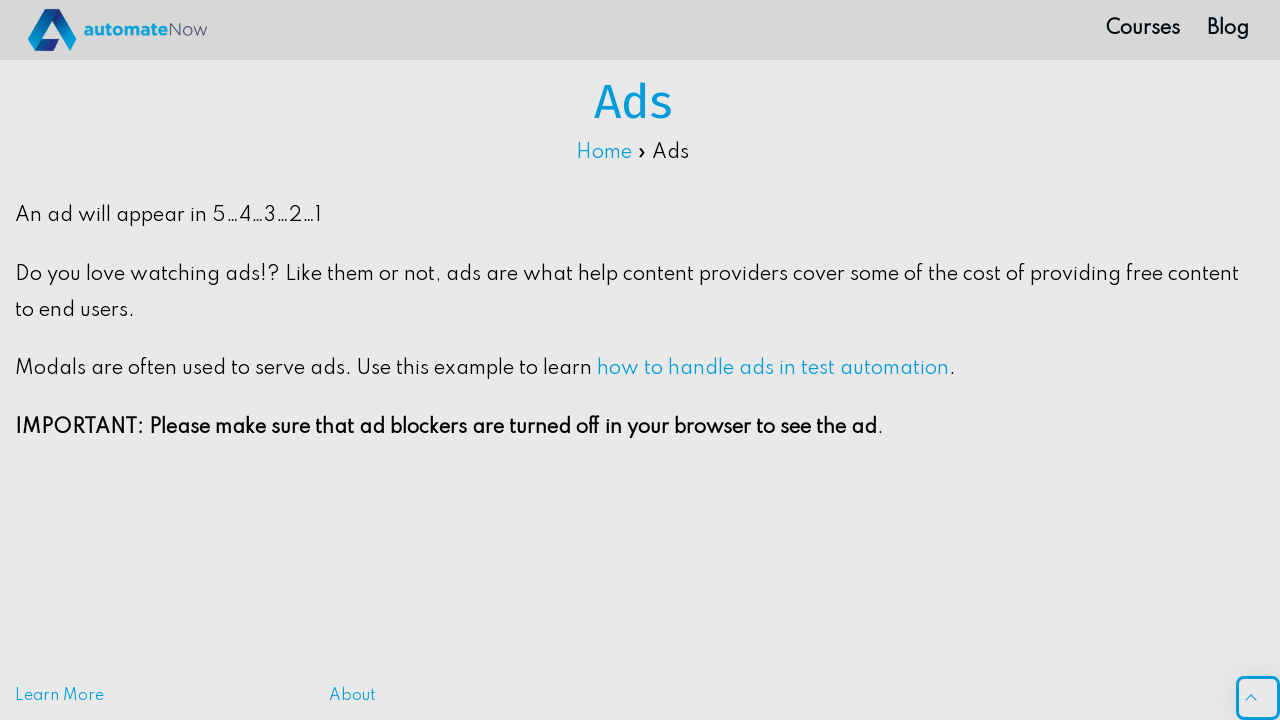

Clicked the popup close button at (880, 324) on xpath=//*[@id="popmake-1272"]/button
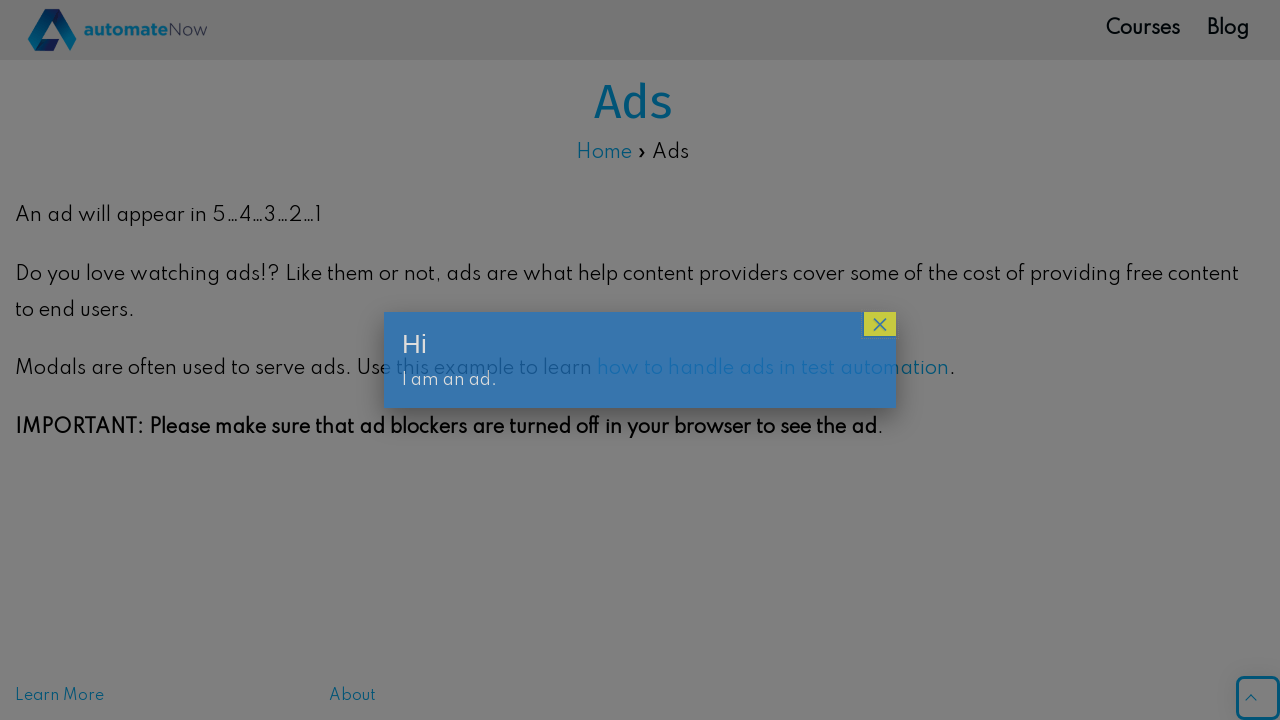

Verified popup advertisement has been closed and is no longer visible
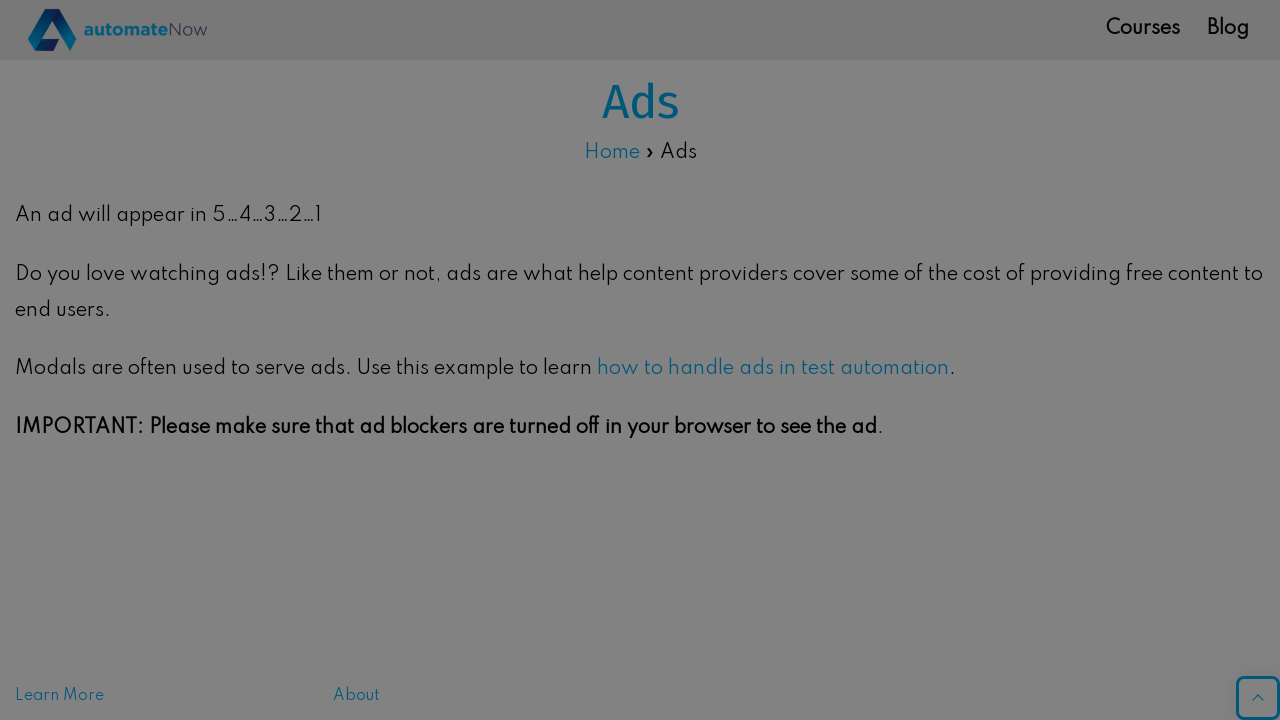

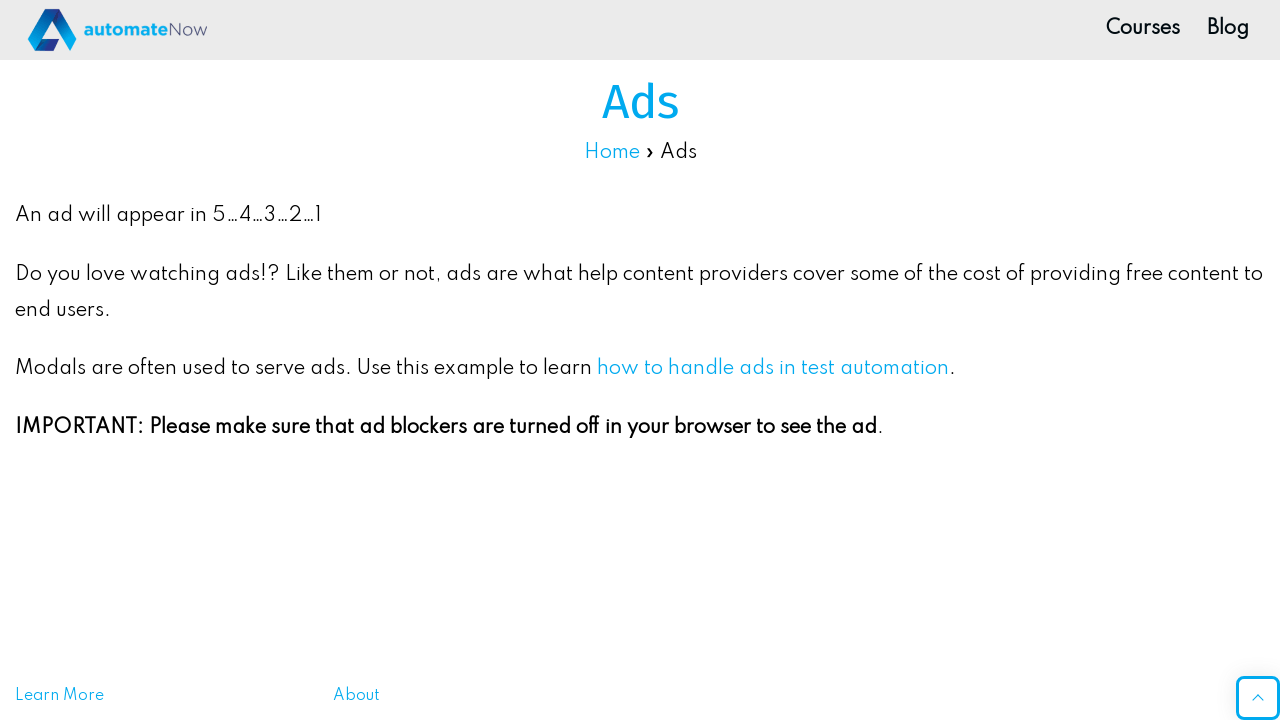